Tests filling required registration form fields using specific CSS selectors and submitting

Starting URL: http://suninjuly.github.io/registration1.html

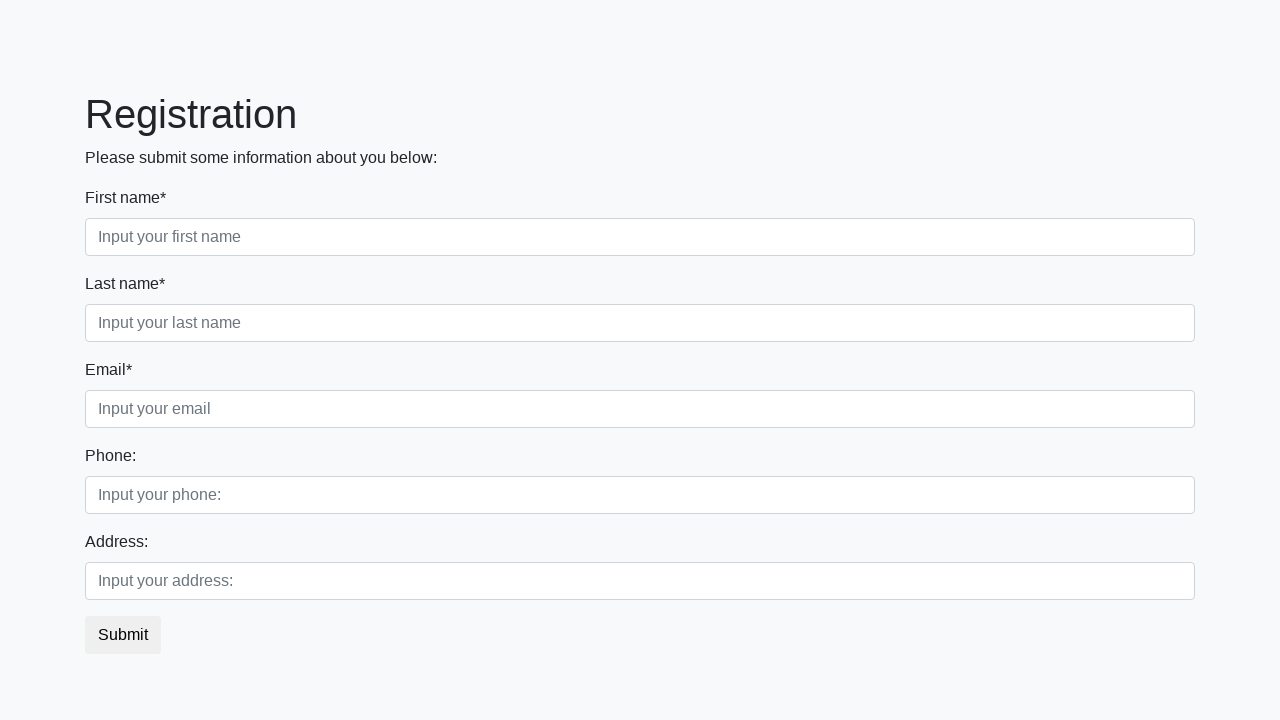

Filled first name field with 'Michael' on xpath=.//label[text()='First name*']/following-sibling::input
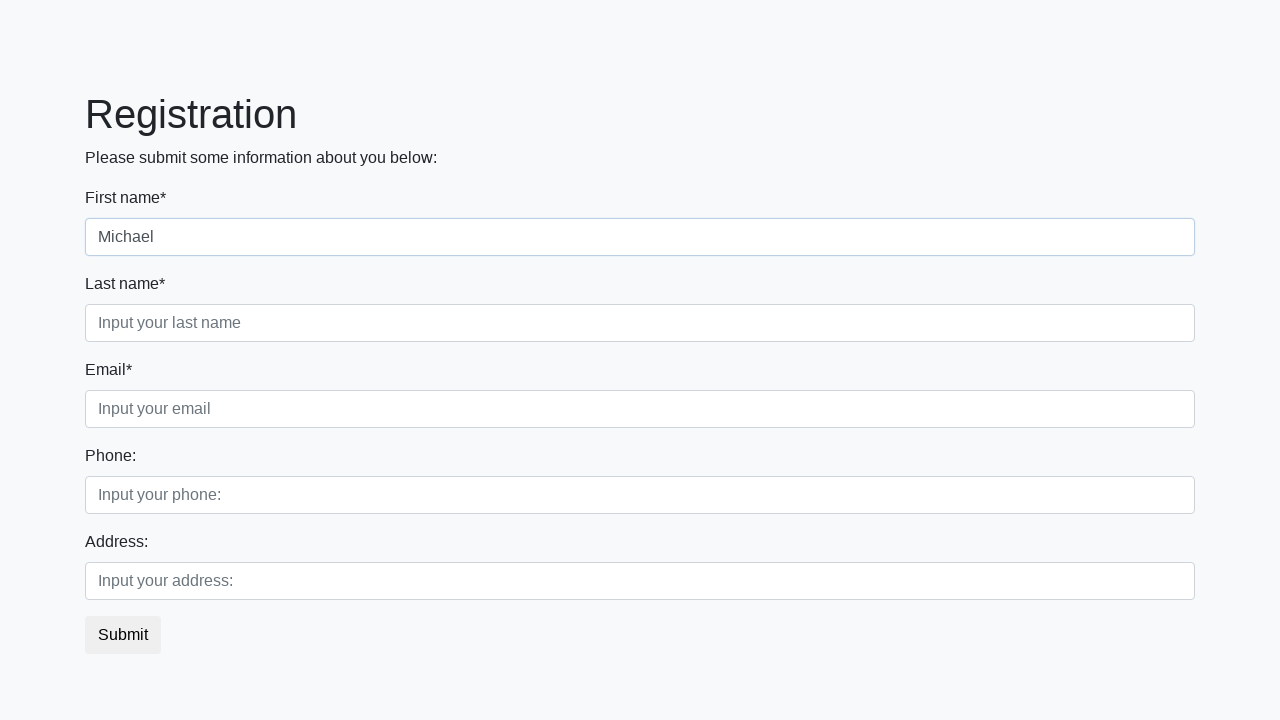

Filled last name field with 'Johnson' on xpath=.//label[text()='Last name*']/following-sibling::input
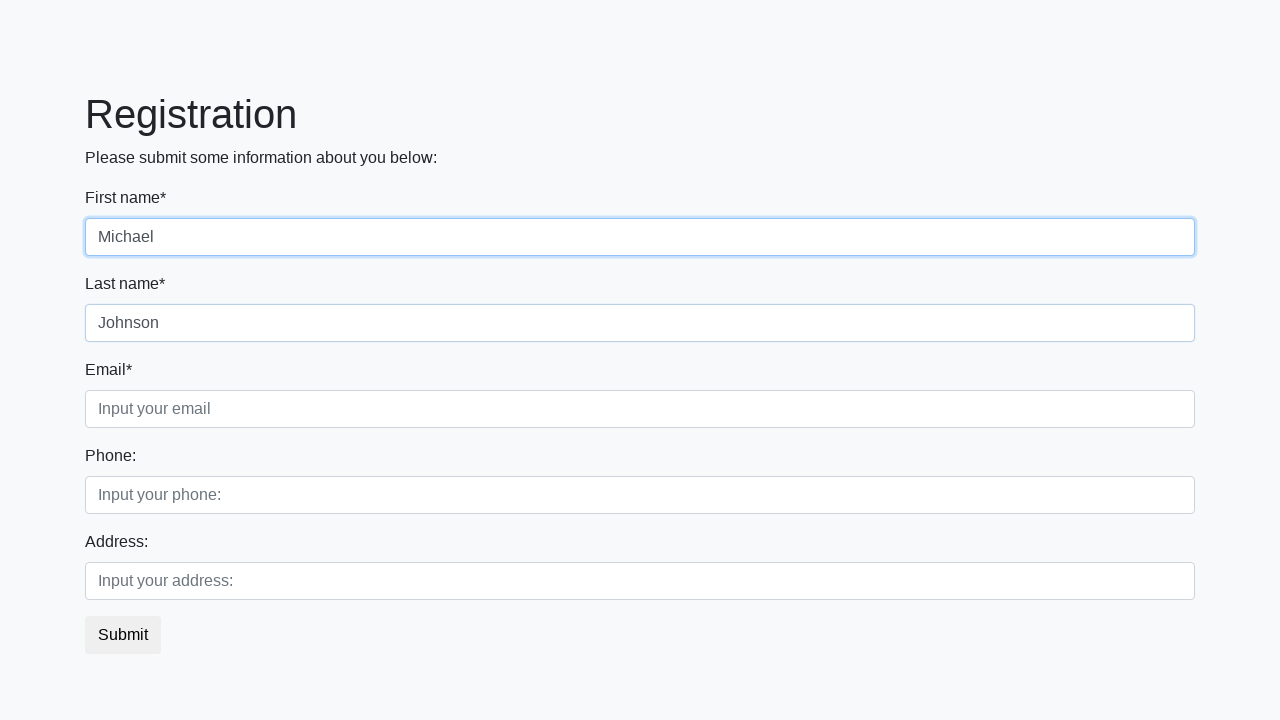

Filled email field with 'michael.johnson@example.com' on xpath=.//label[text()='Email*']/following-sibling::input
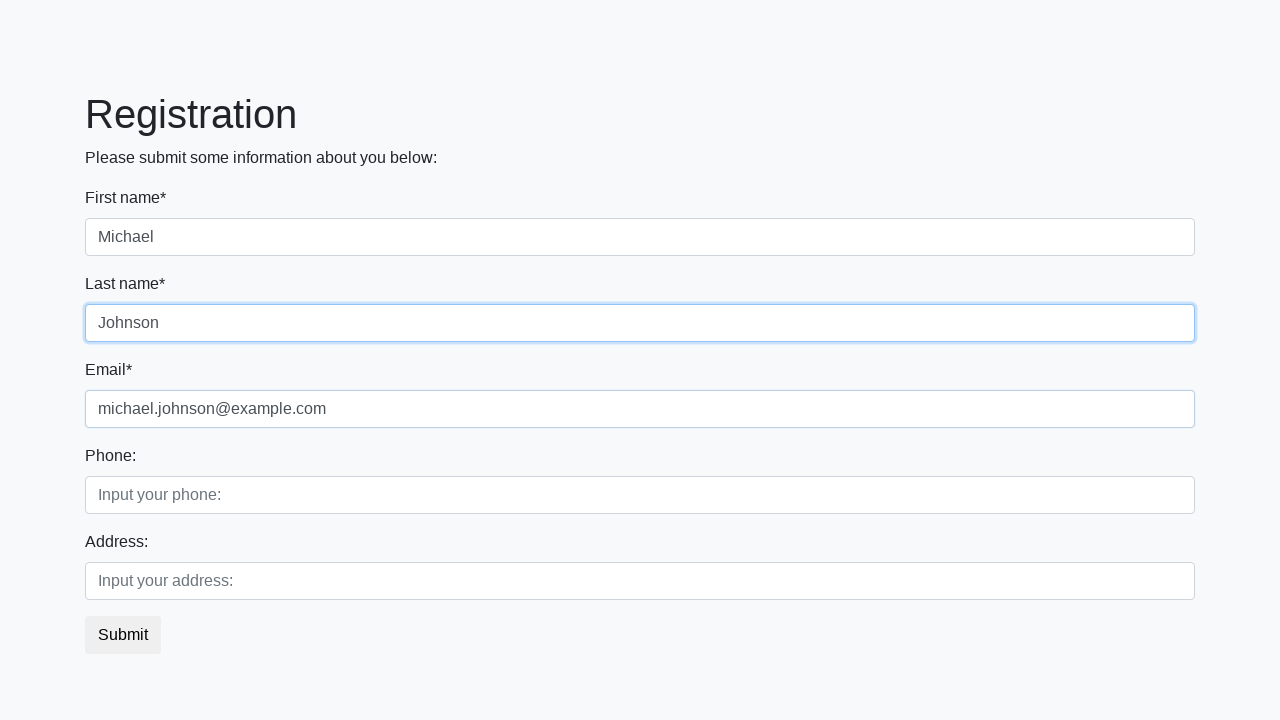

Clicked Submit button to complete registration form at (123, 635) on button:has-text('Submit')
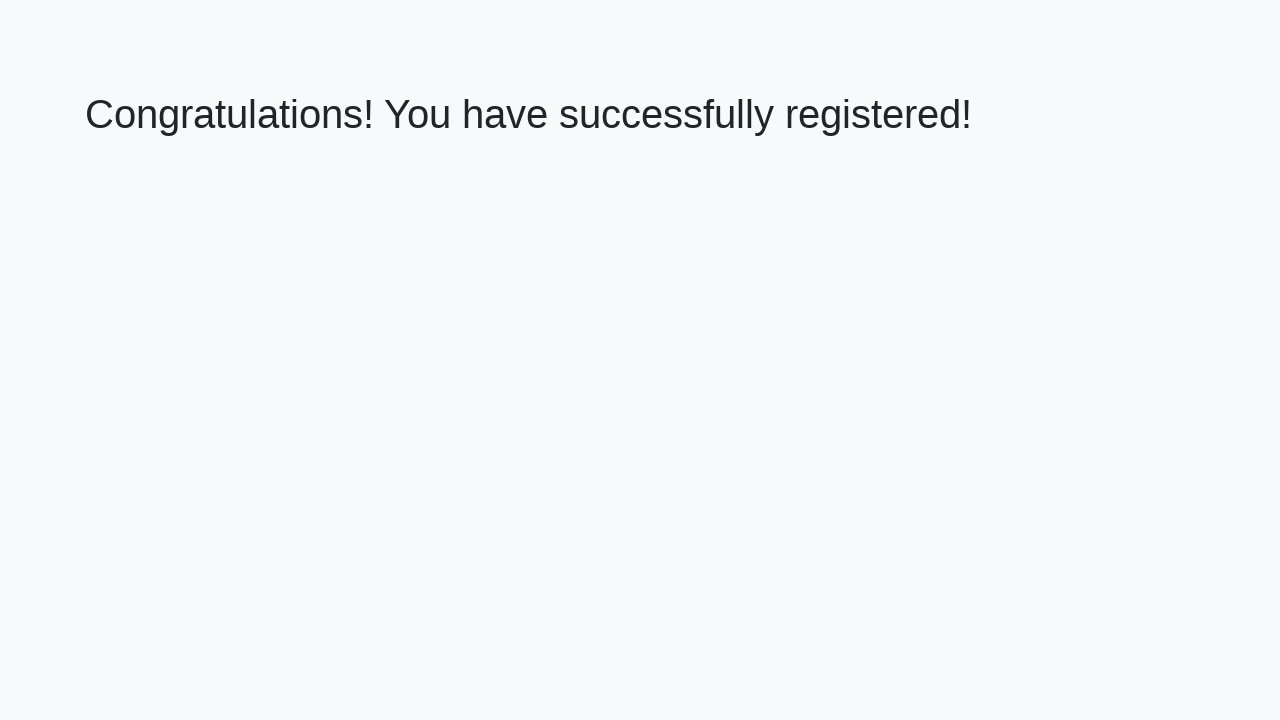

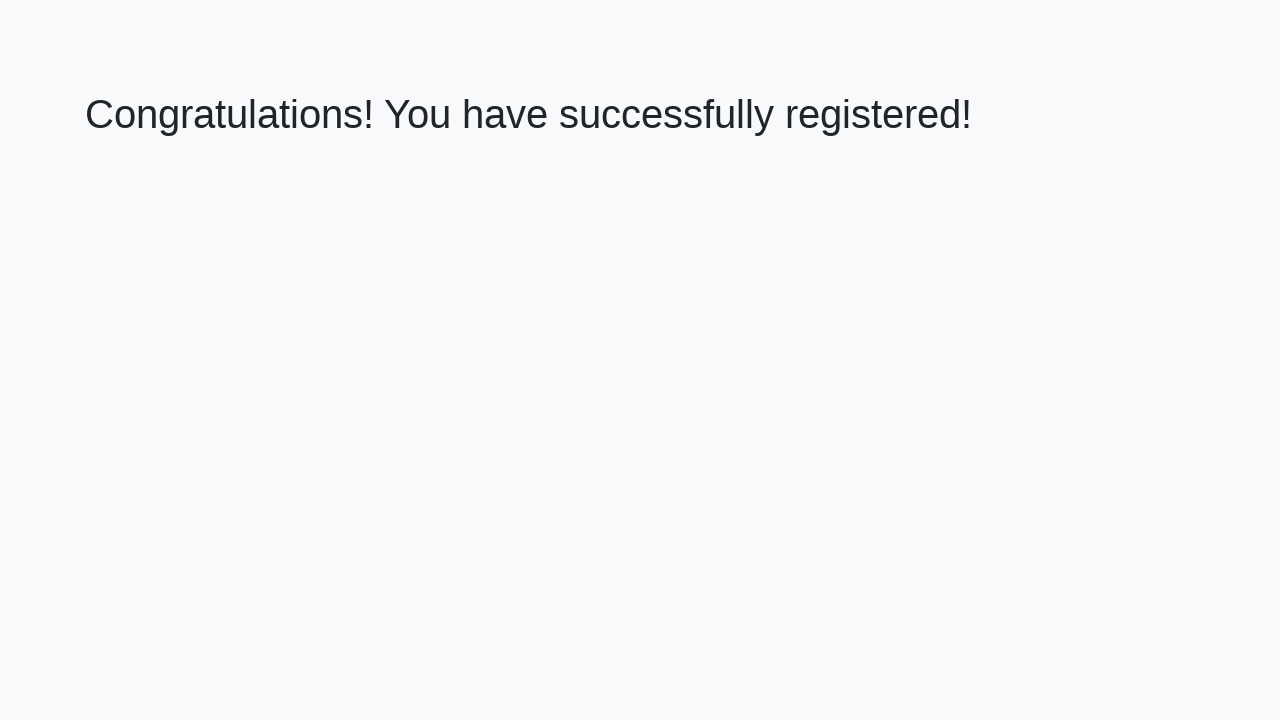